Tests adding Cashews to the shopping cart by searching for products, selecting Cashews, and proceeding through checkout to place an order

Starting URL: https://rahulshettyacademy.com/seleniumPractise/#/

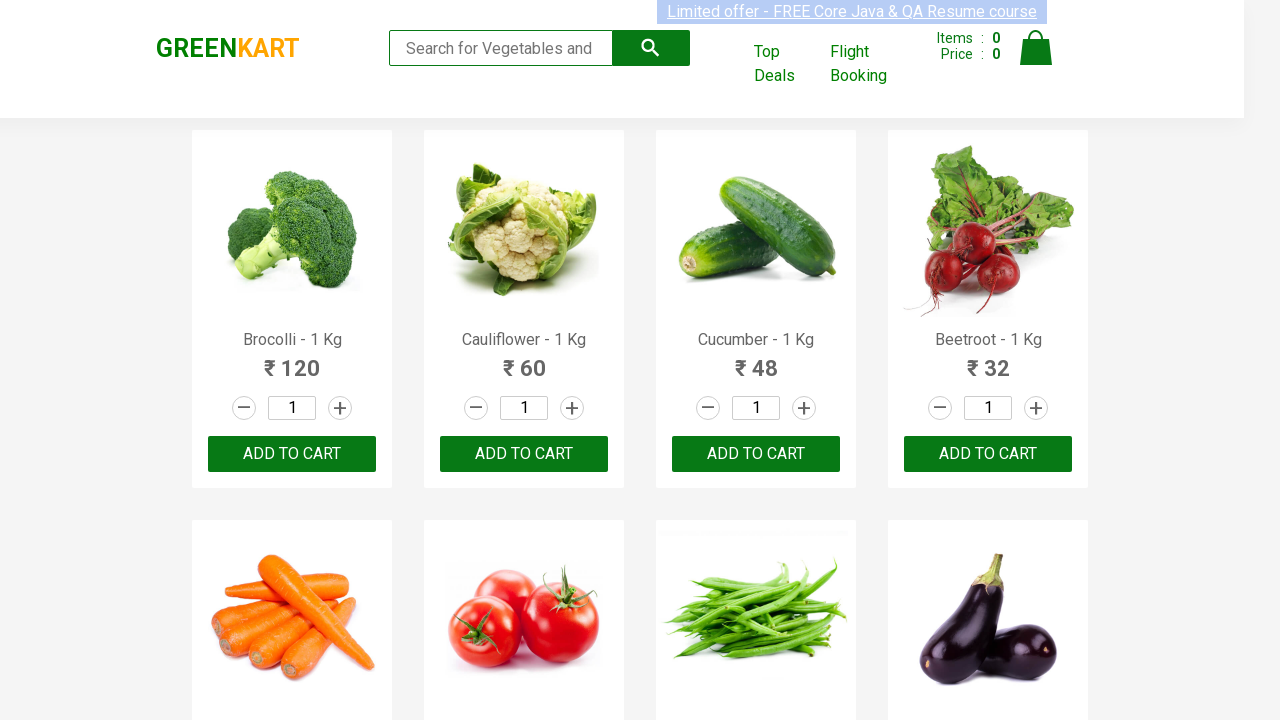

Filled search field with 'ca' to find Cashews on .search-keyword
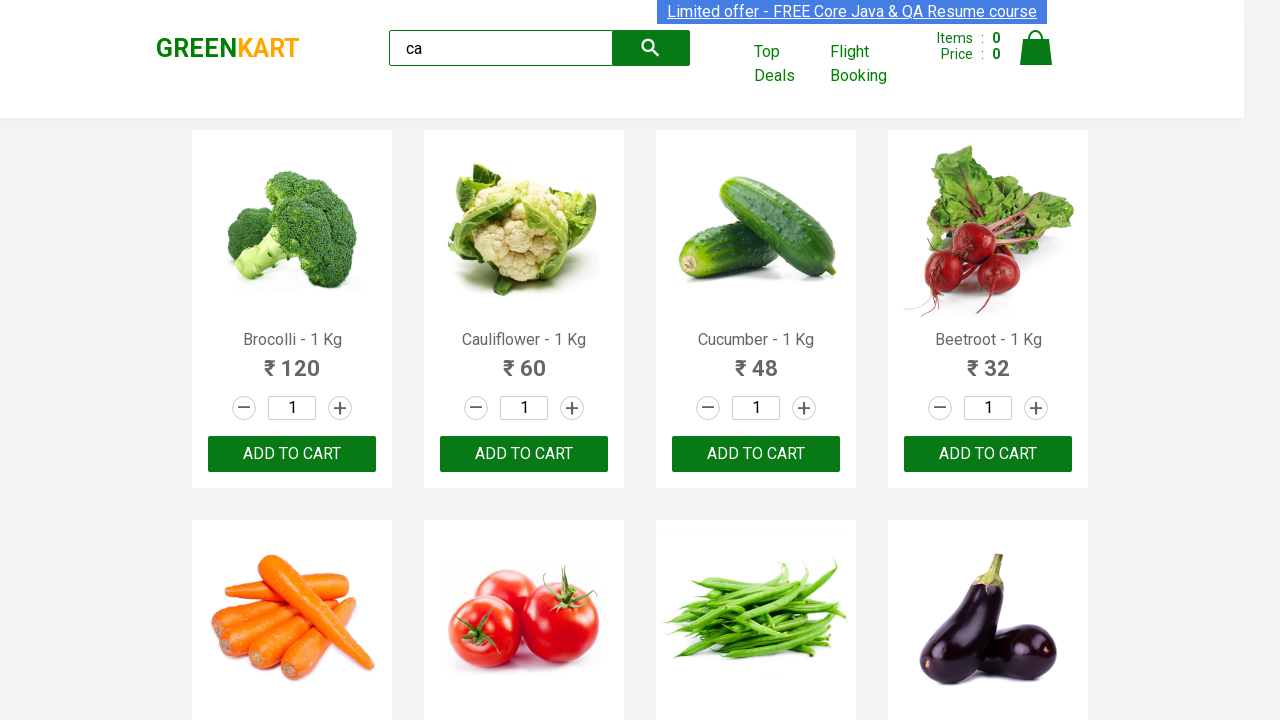

Waited for search results to load
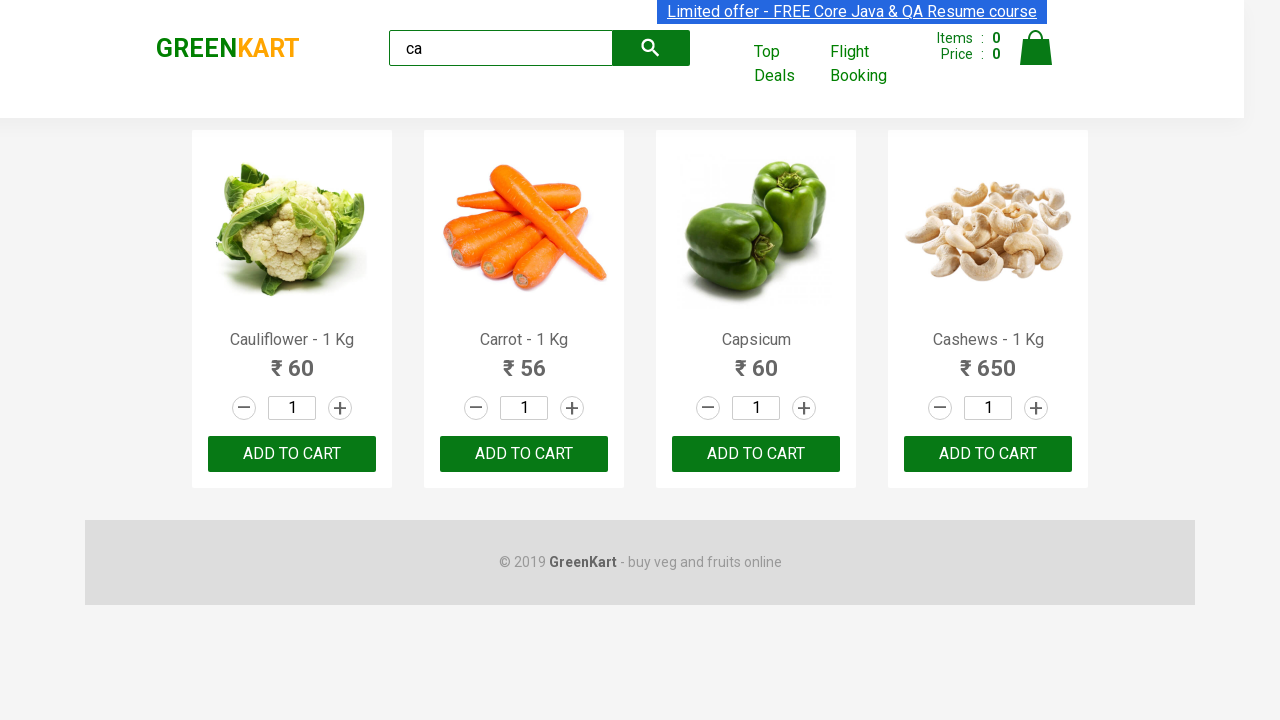

Located all product elements on the page
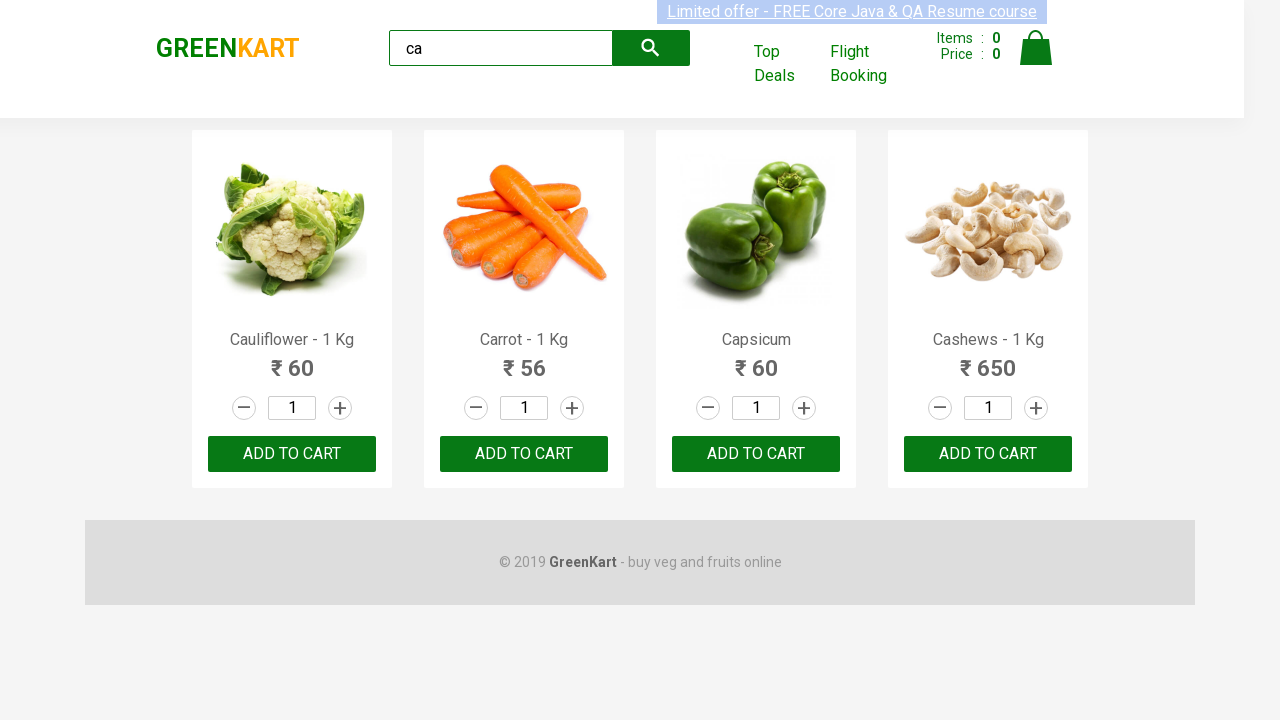

Retrieved product name: Cauliflower - 1 Kg
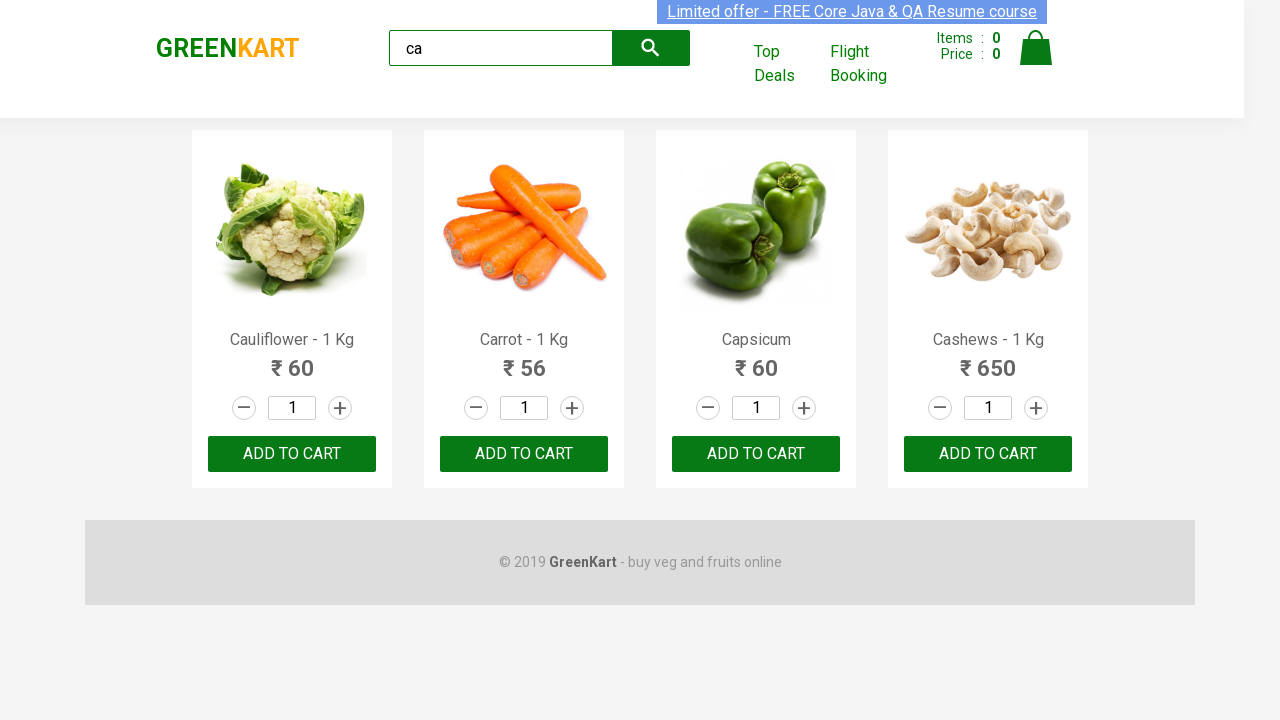

Retrieved product name: Carrot - 1 Kg
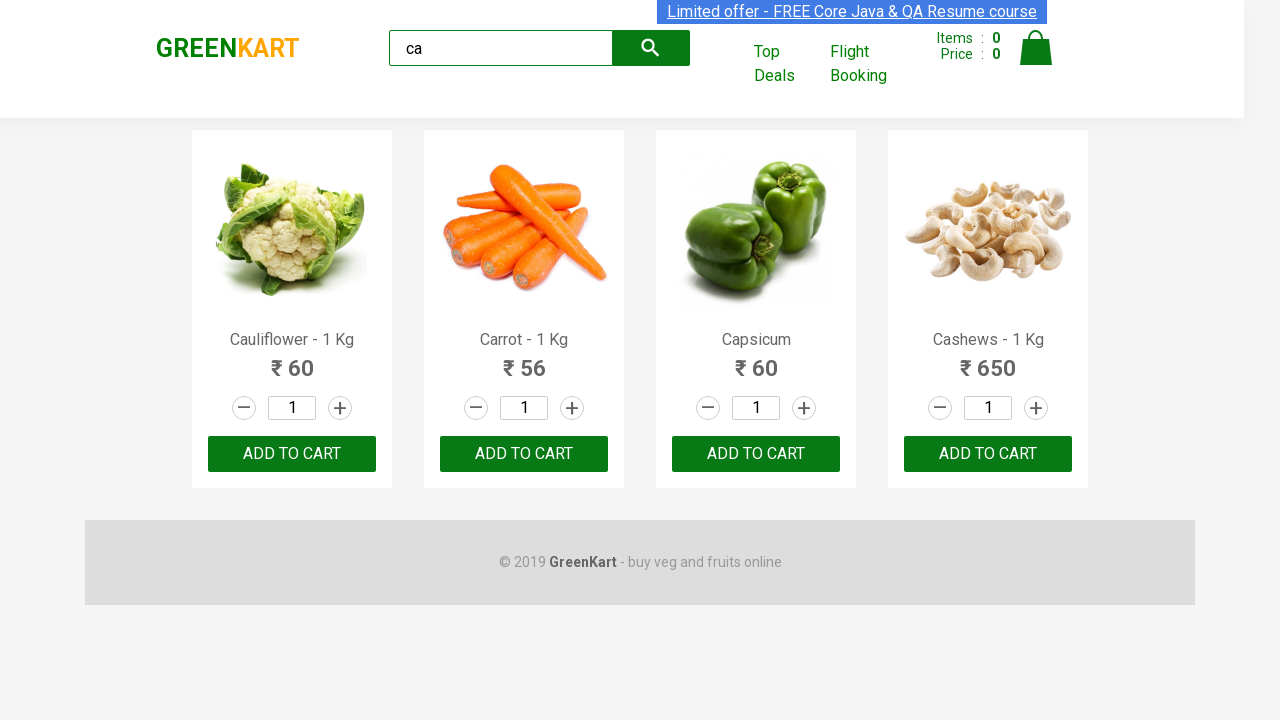

Retrieved product name: Capsicum
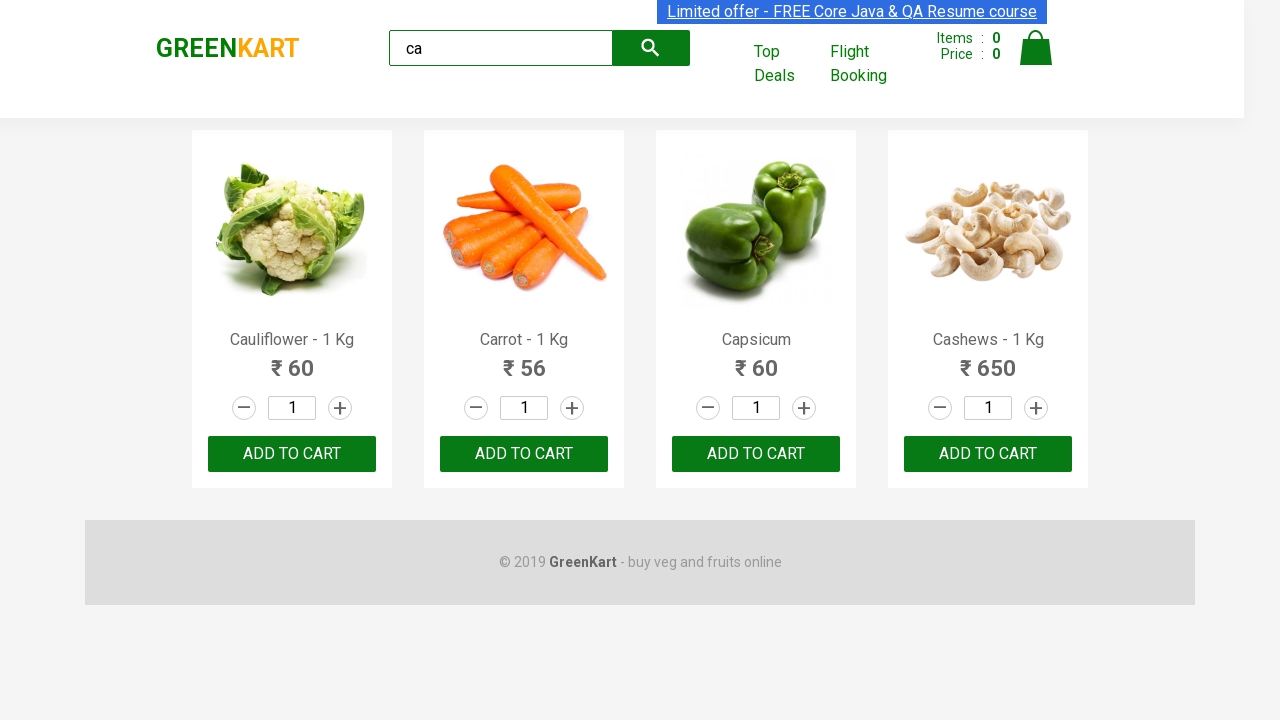

Retrieved product name: Cashews - 1 Kg
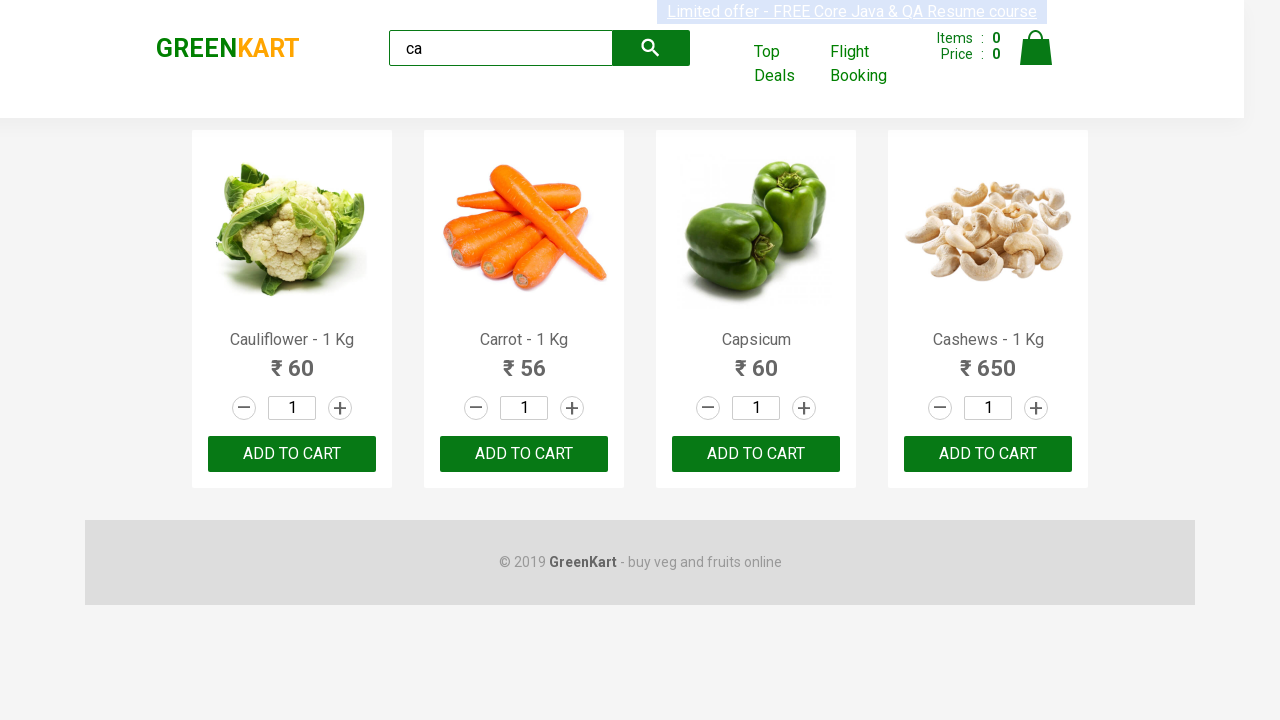

Clicked 'Add to cart' button for Cashews product at (988, 454) on .products .product >> nth=3 >> button
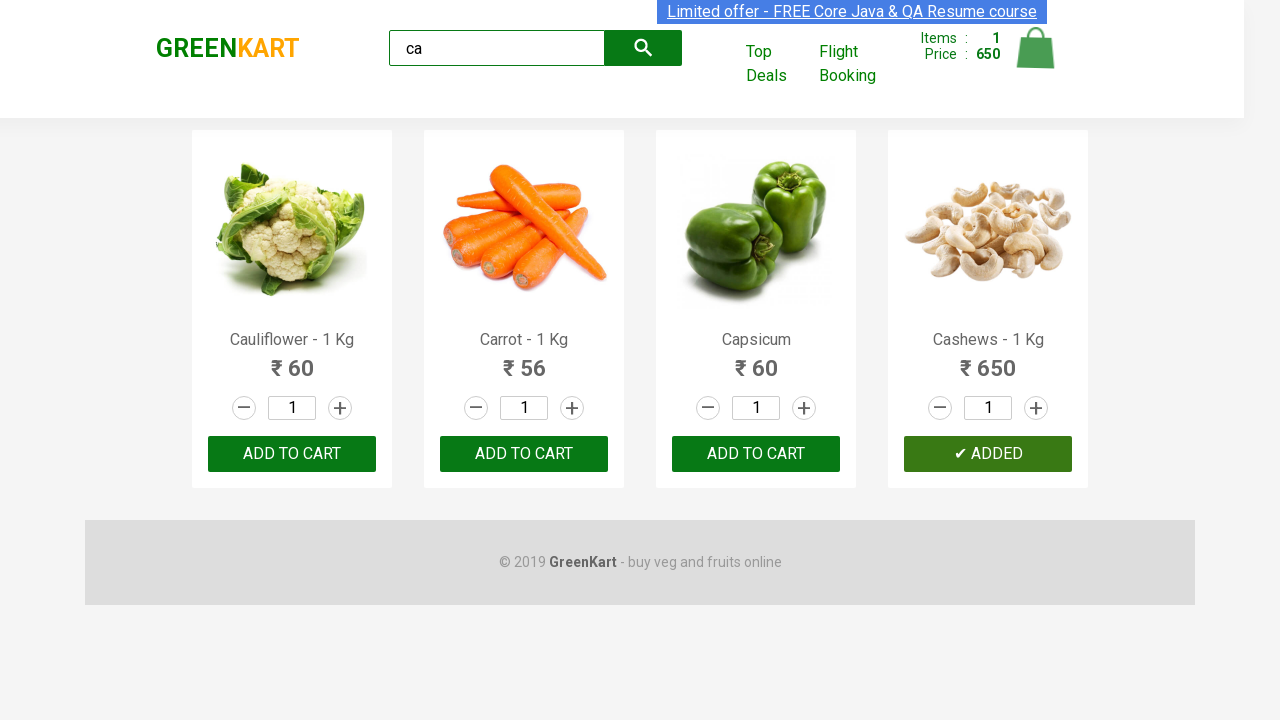

Brand text element appeared on the page
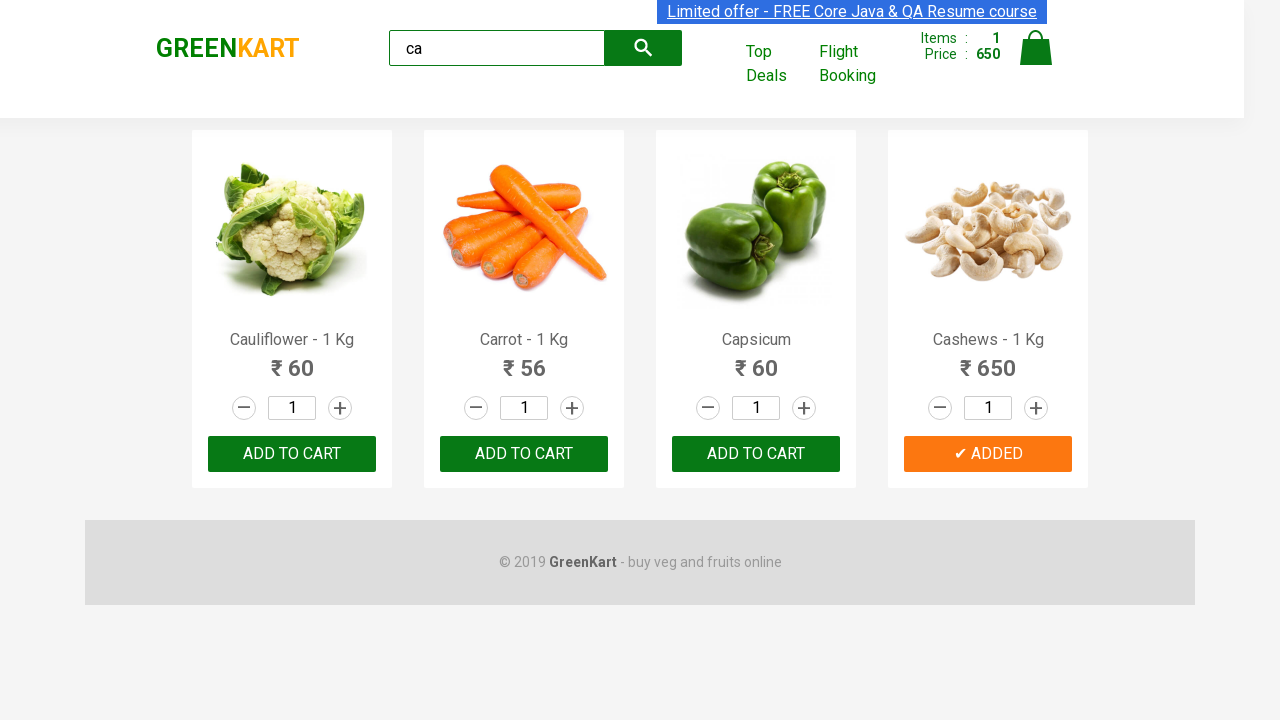

Clicked on the cart icon at (1036, 48) on .cart-icon > img
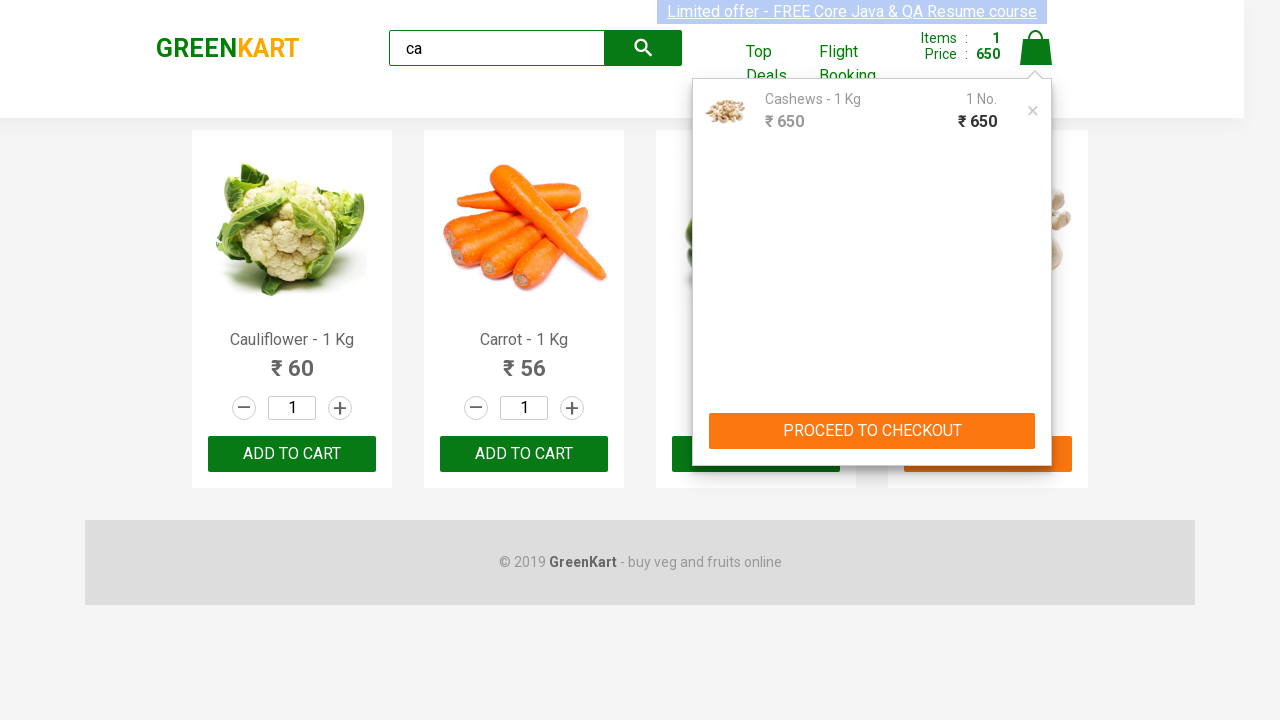

Clicked 'PROCEED TO CHECKOUT' button at (872, 431) on text=PROCEED TO CHECKOUT
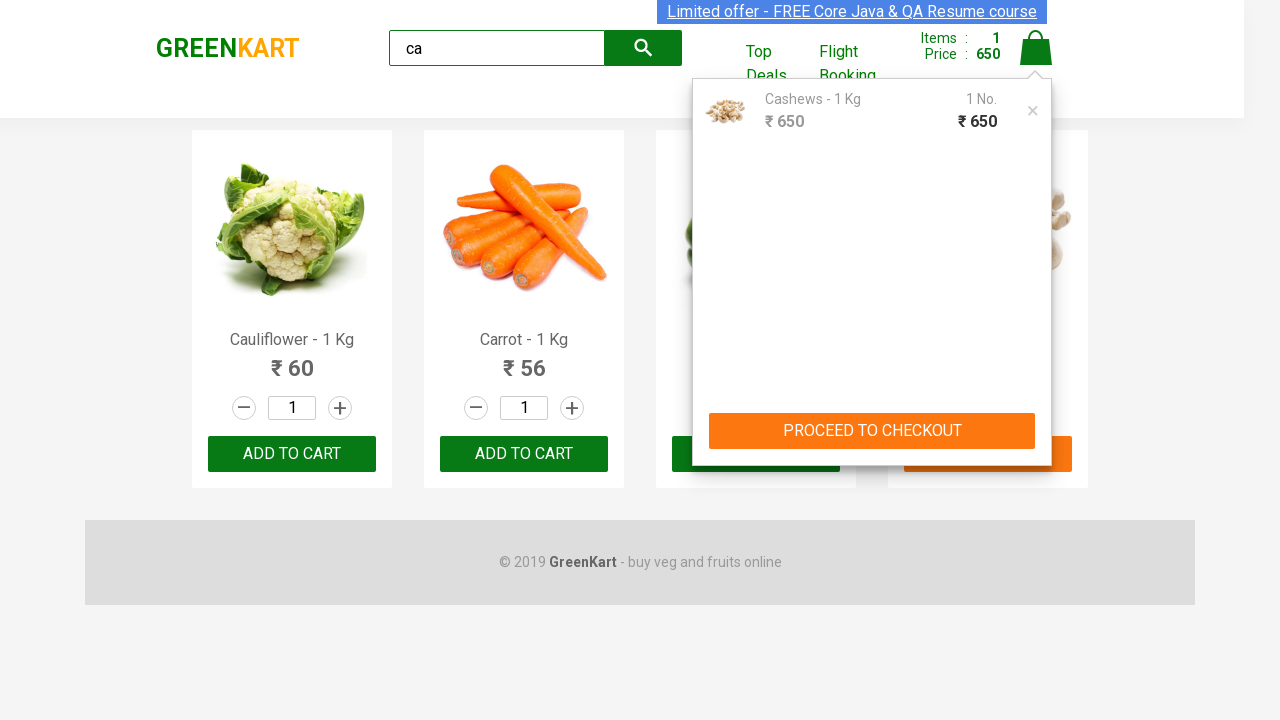

Clicked 'Place Order' button to complete the purchase at (1036, 420) on text=Place Order
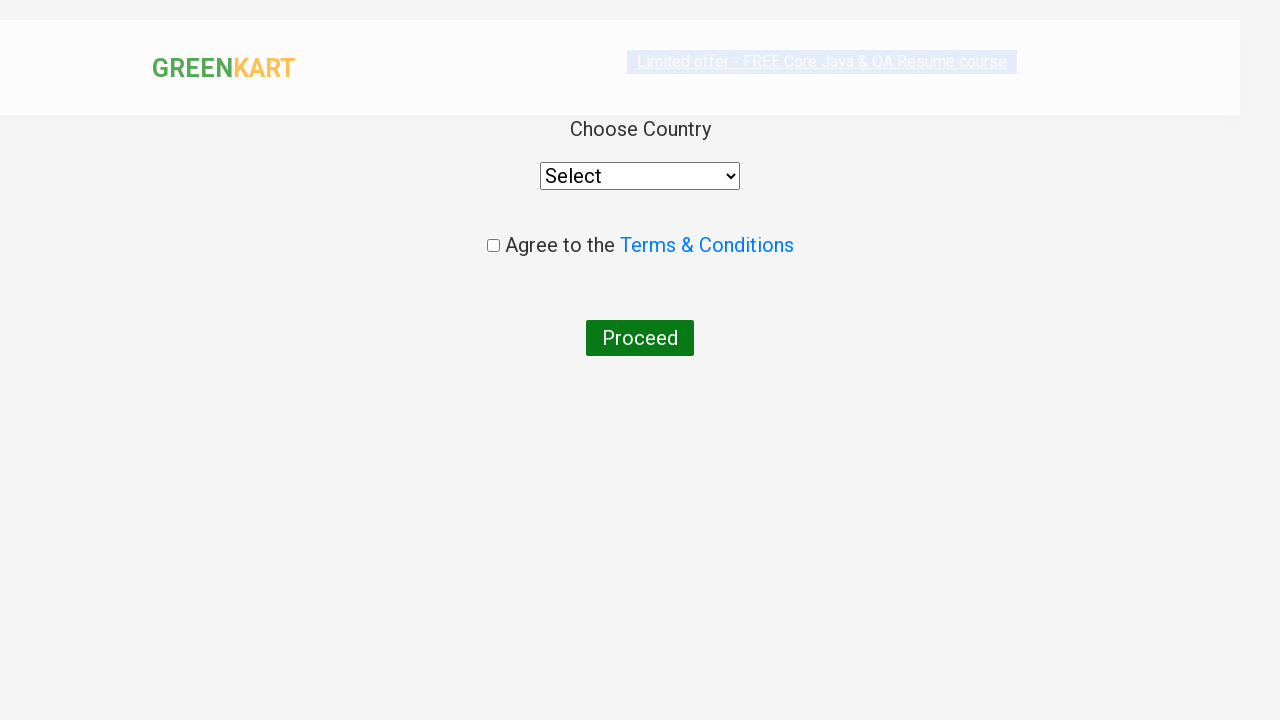

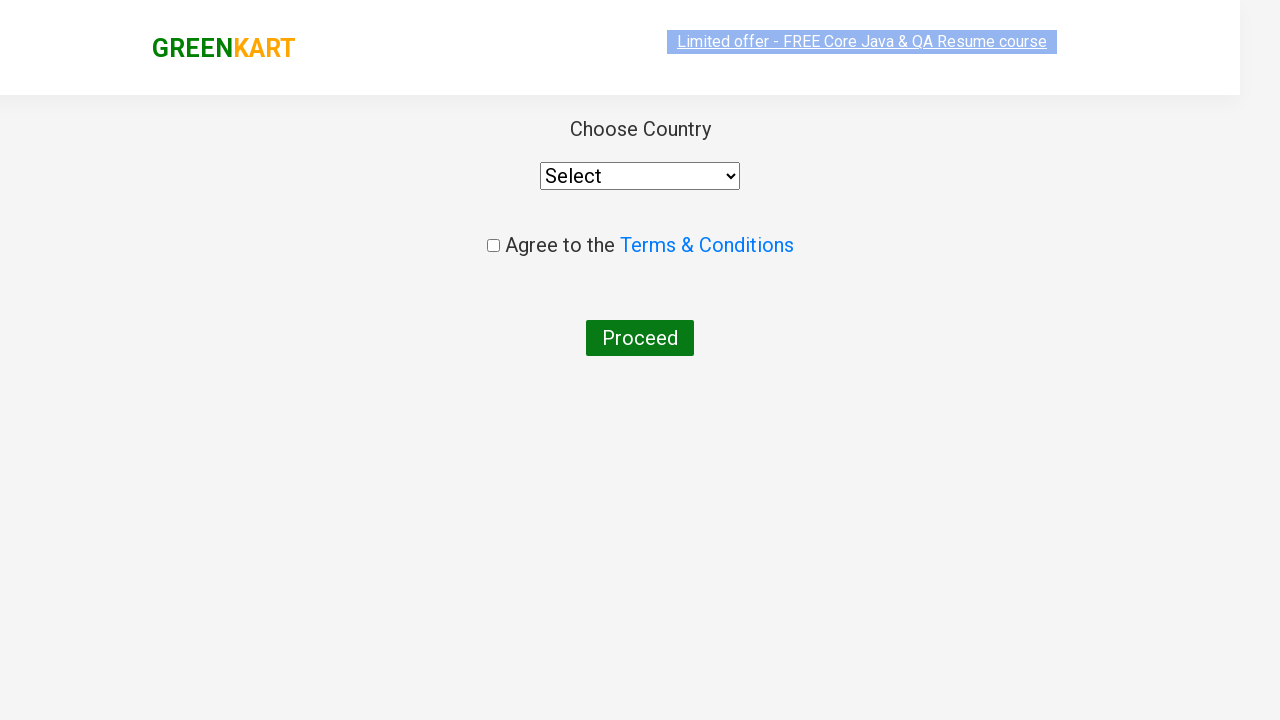